Fills out a form on DemoQA with user information including name, email, and addresses

Starting URL: https://demoqa.com/text-box

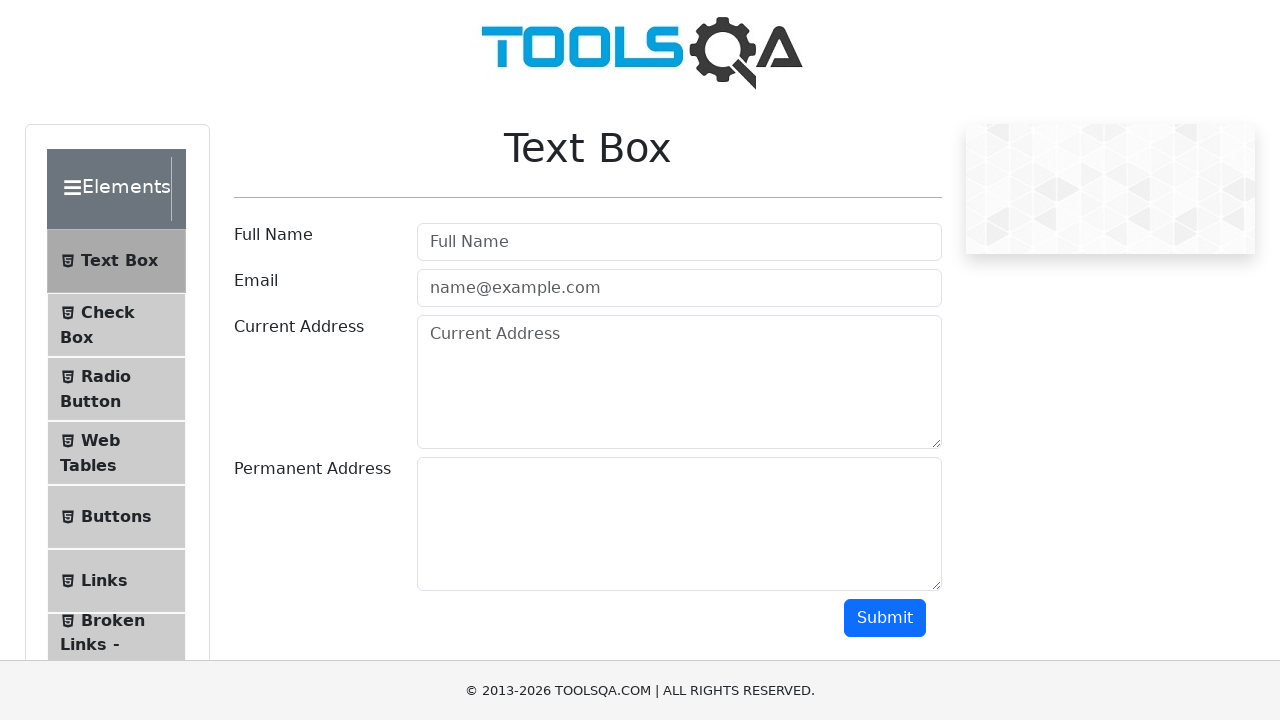

Filled userName field with 'Automation testing' on #userName
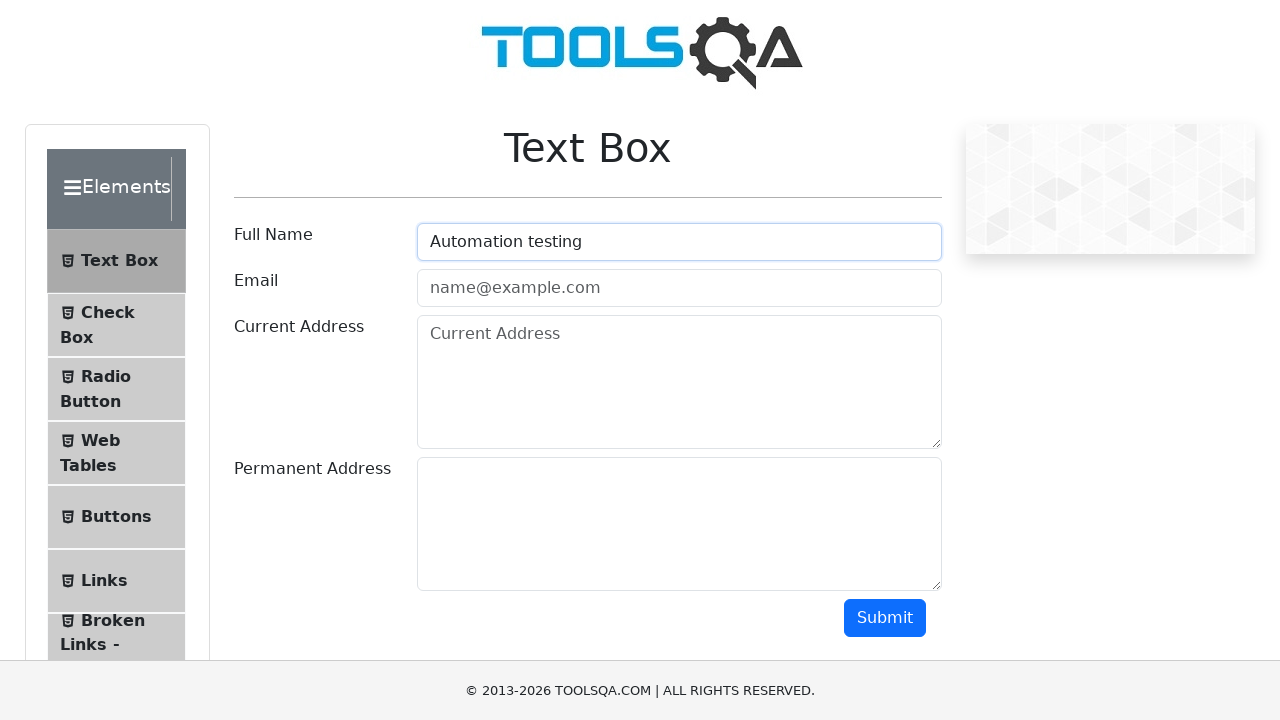

Filled userEmail field with 'automationtesting@gmail.com' on #userEmail
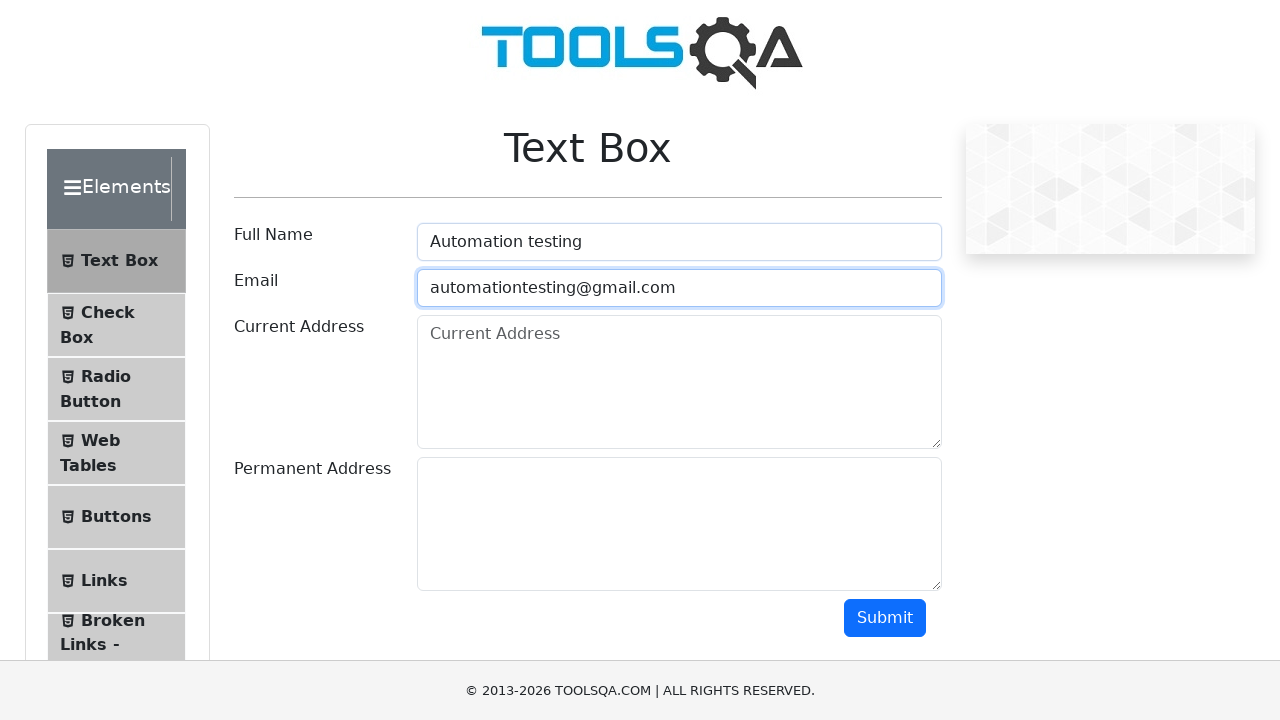

Filled currentAddress field with 'Chennai' on #currentAddress
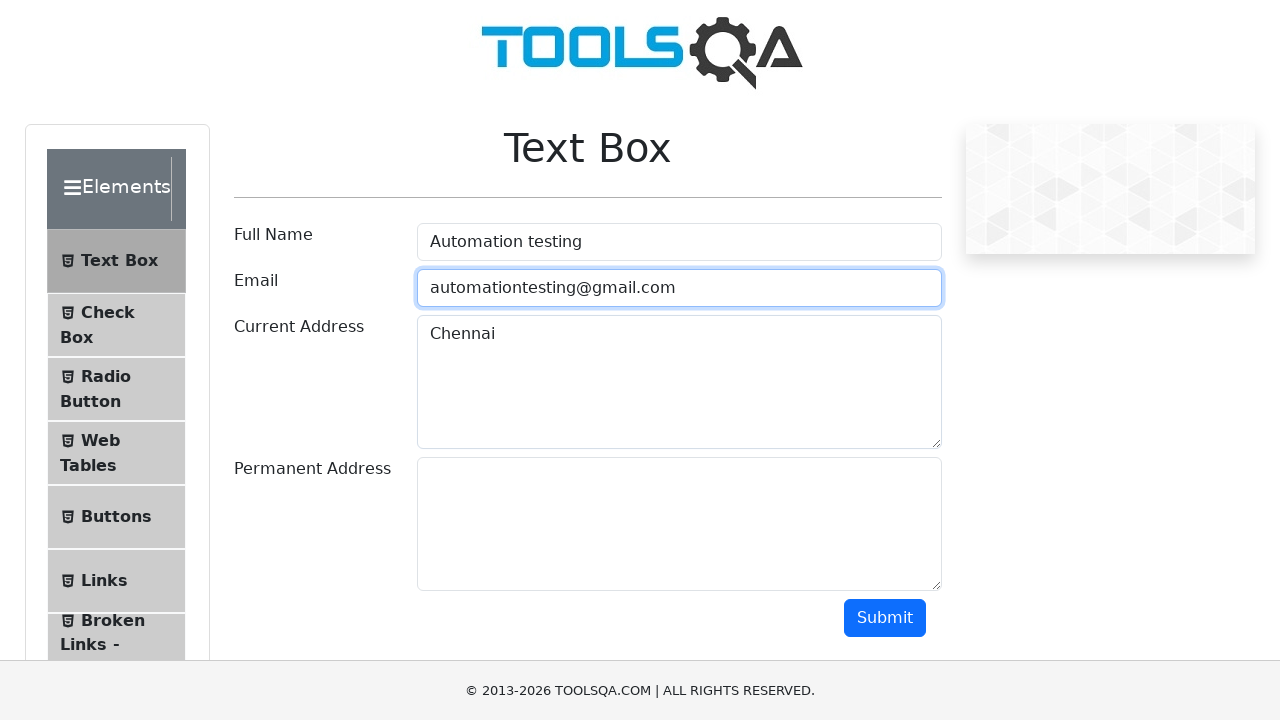

Filled permanentAddress field with 'Chennai' on #permanentAddress
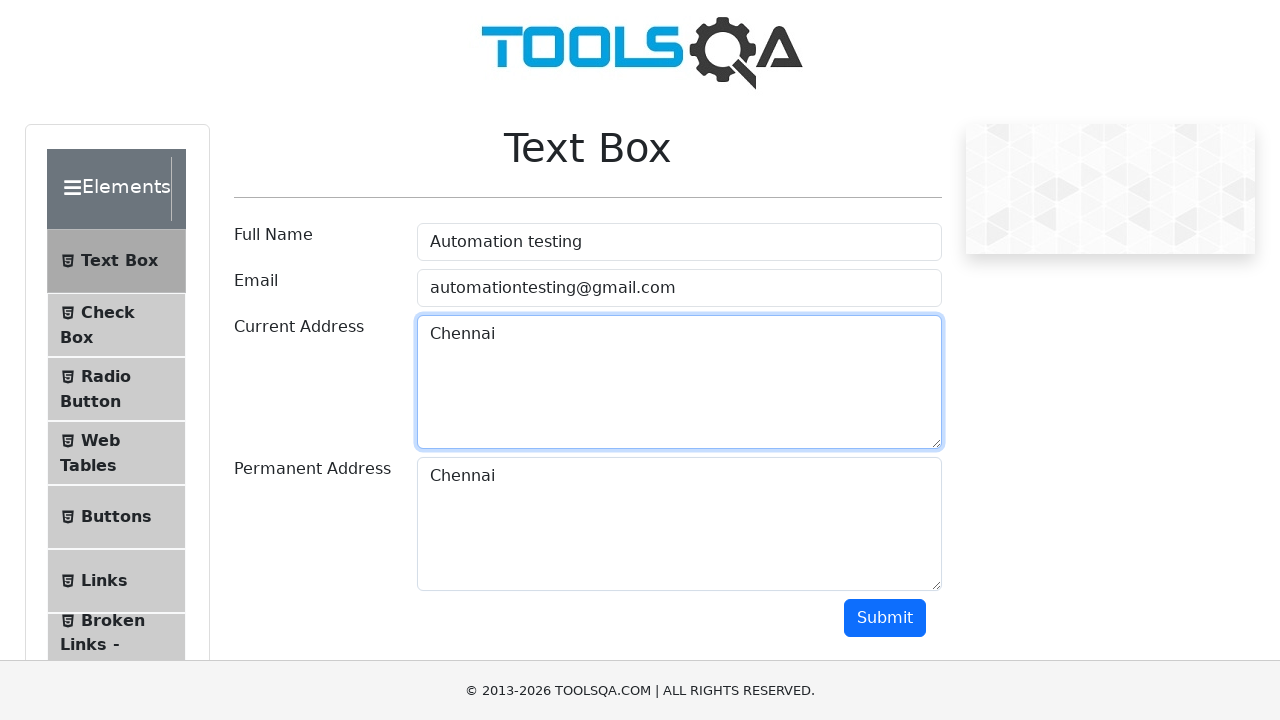

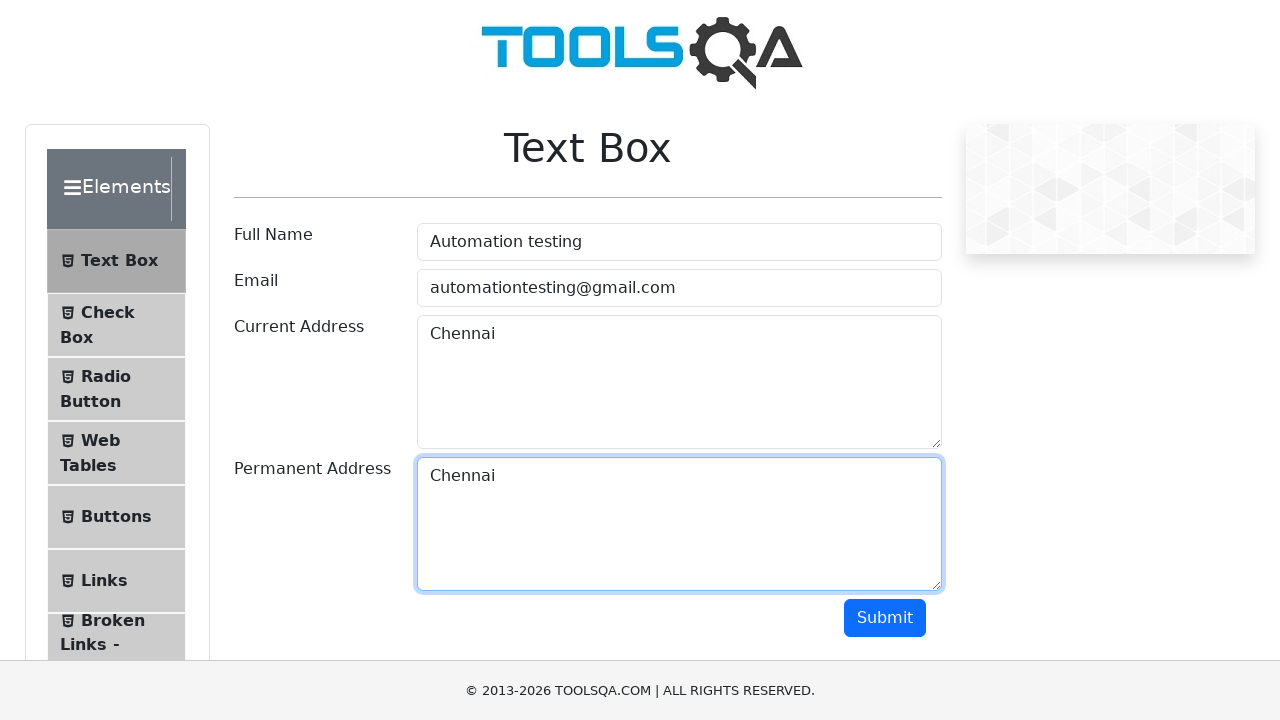